Tests that clicking Clear completed removes completed items from the list

Starting URL: https://demo.playwright.dev/todomvc

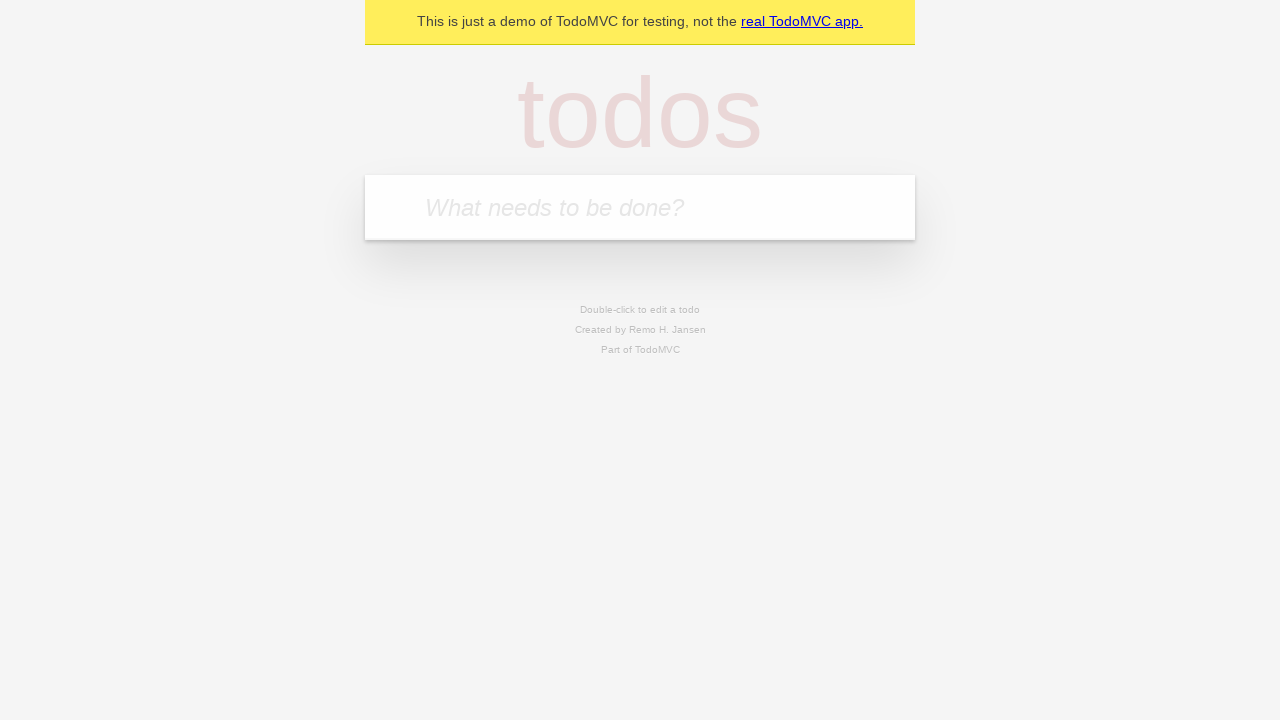

Filled todo input with 'buy some cheese' on internal:attr=[placeholder="What needs to be done?"i]
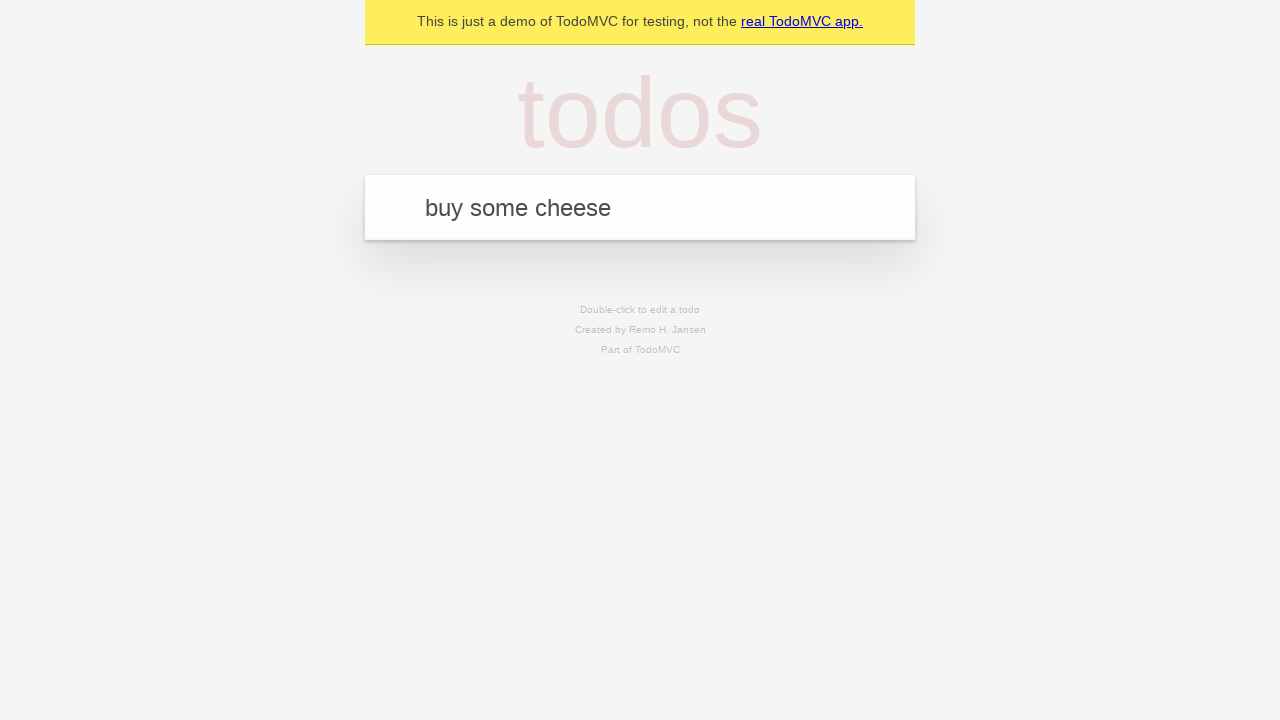

Pressed Enter to add first todo item on internal:attr=[placeholder="What needs to be done?"i]
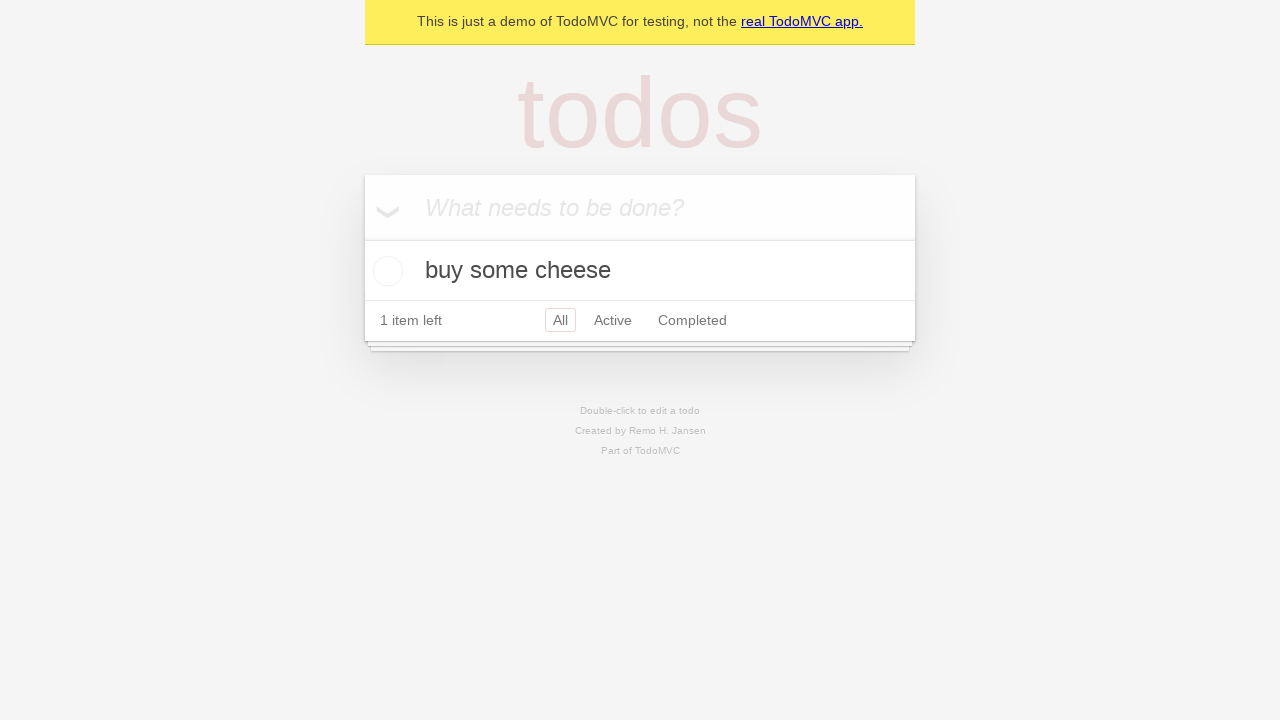

Filled todo input with 'feed the cat' on internal:attr=[placeholder="What needs to be done?"i]
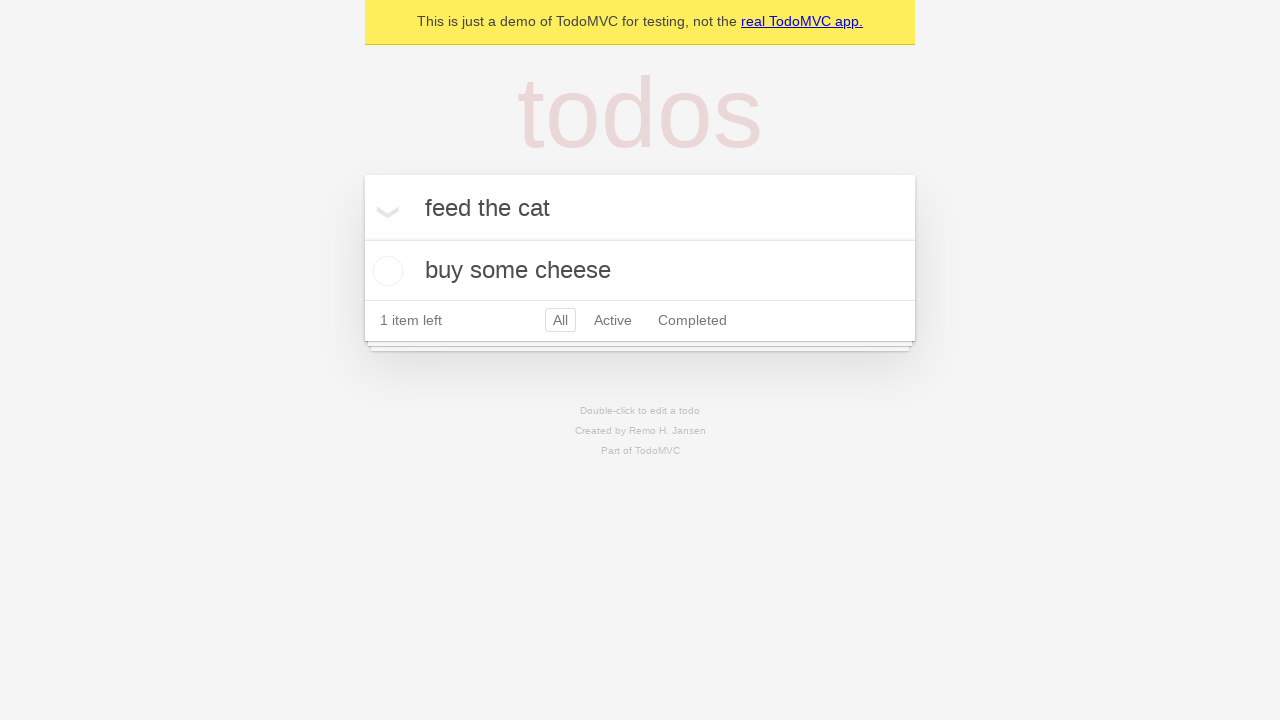

Pressed Enter to add second todo item on internal:attr=[placeholder="What needs to be done?"i]
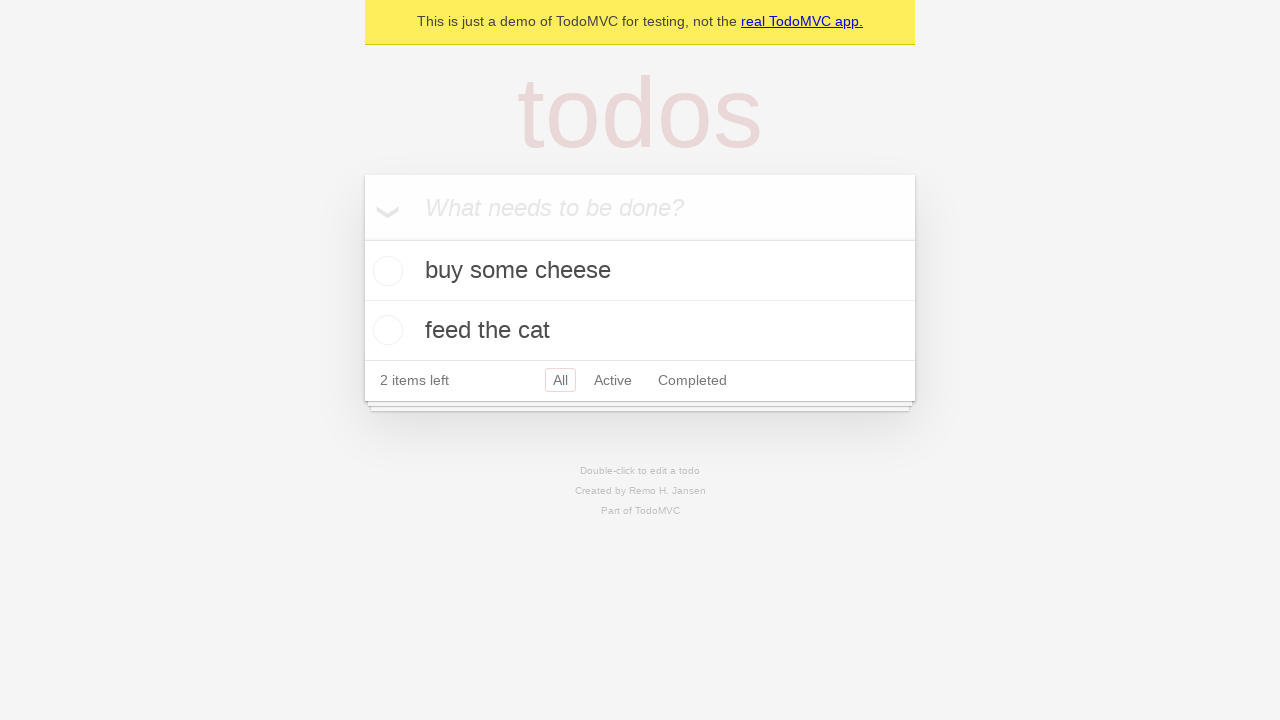

Filled todo input with 'book a doctors appointment' on internal:attr=[placeholder="What needs to be done?"i]
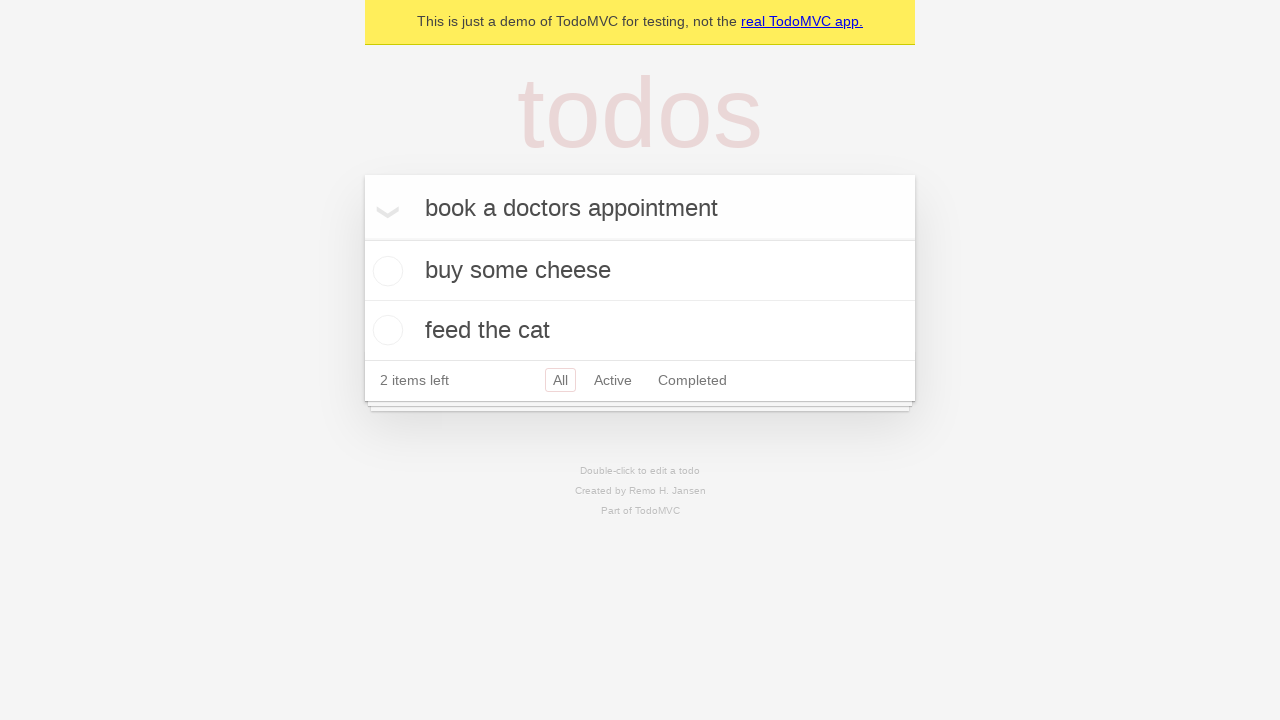

Pressed Enter to add third todo item on internal:attr=[placeholder="What needs to be done?"i]
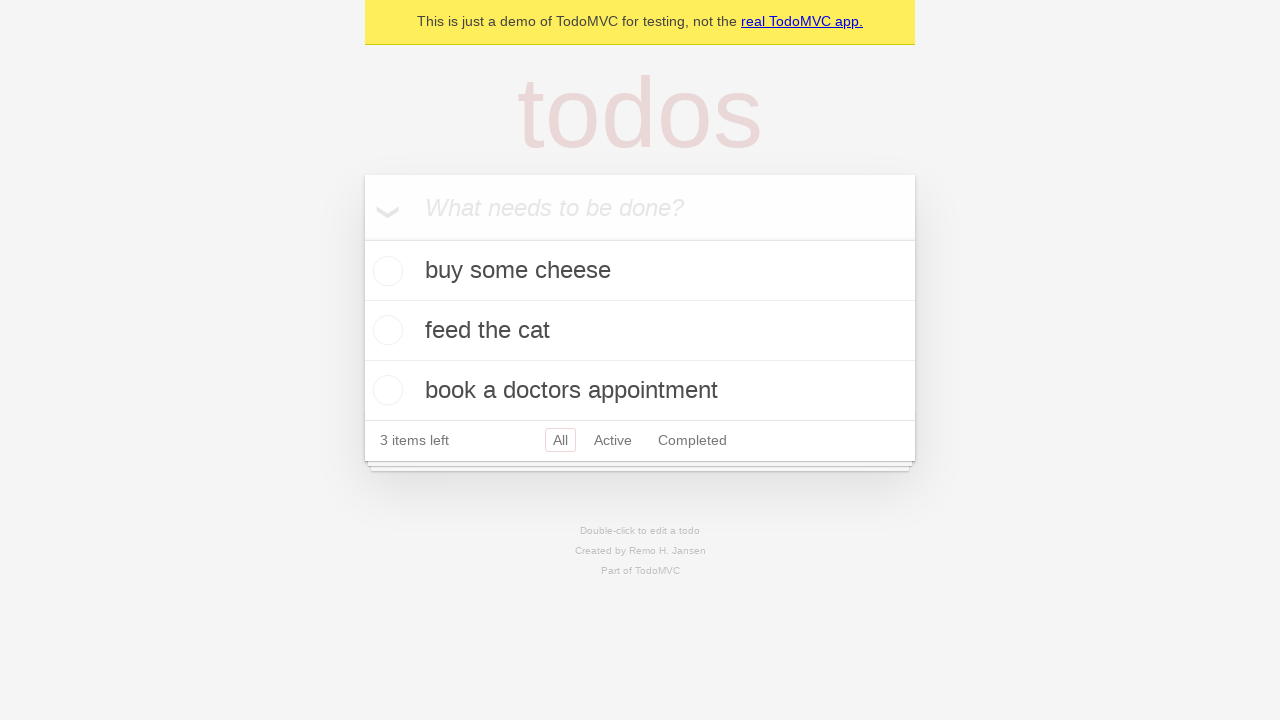

Waited for all three todo items to load
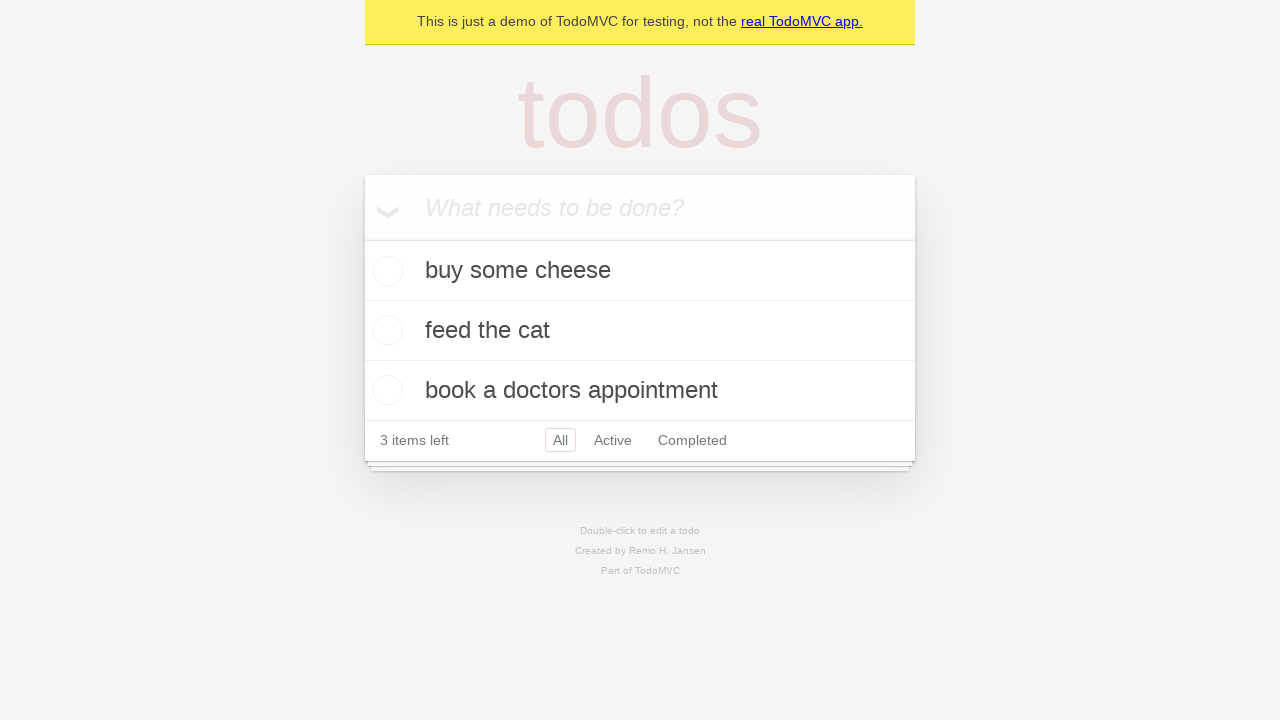

Marked second todo item 'feed the cat' as completed at (385, 330) on internal:testid=[data-testid="todo-item"s] >> nth=1 >> internal:role=checkbox
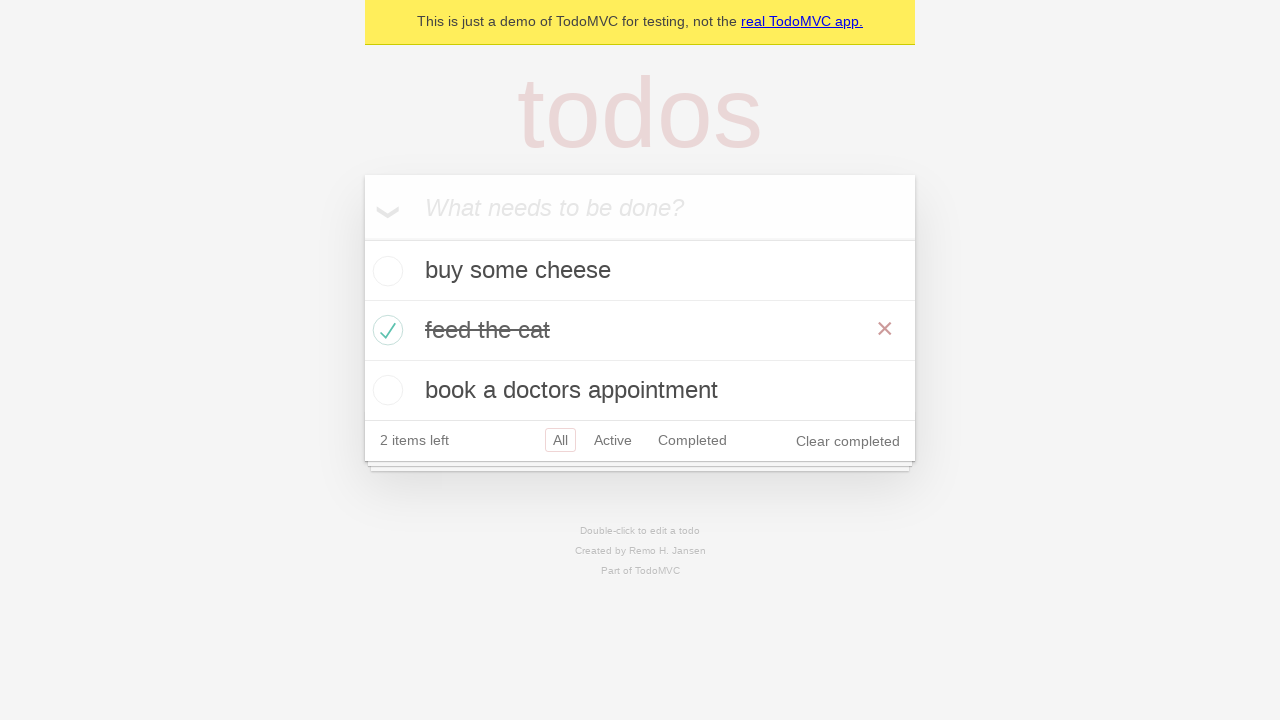

Clicked 'Clear completed' button to remove completed items at (848, 441) on internal:role=button[name="Clear completed"i]
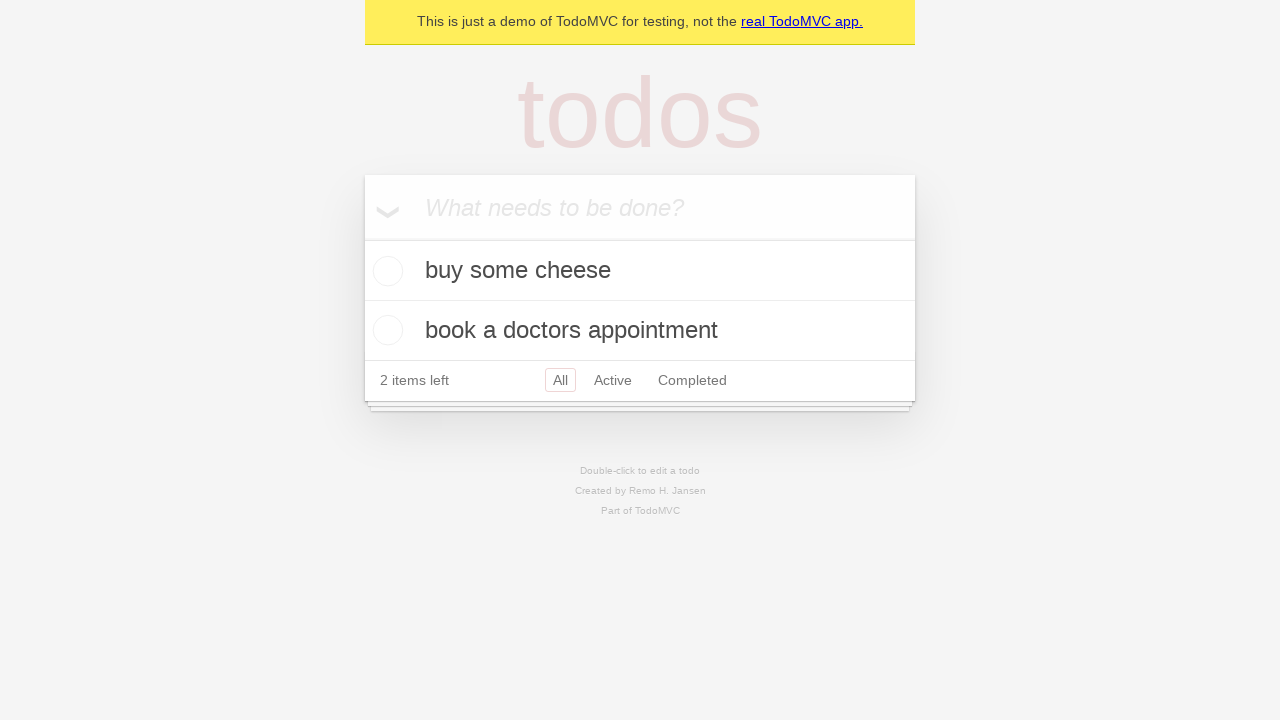

Waited for list to update after clearing completed items
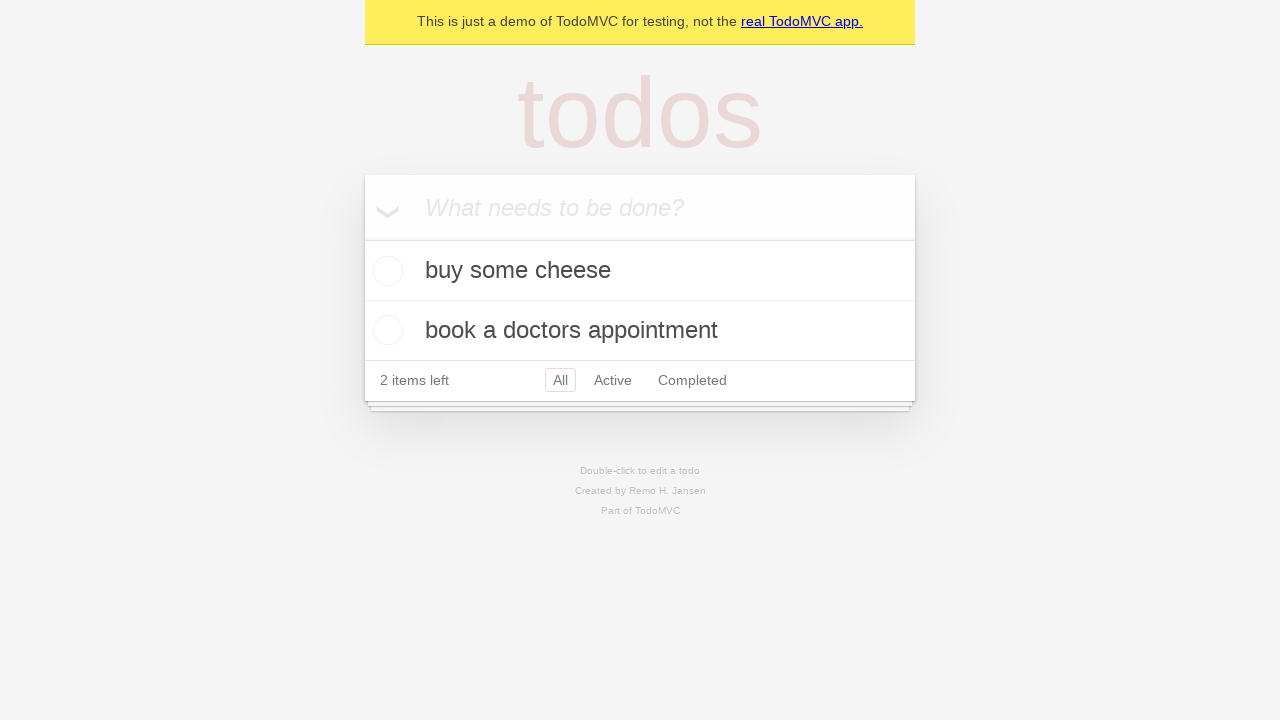

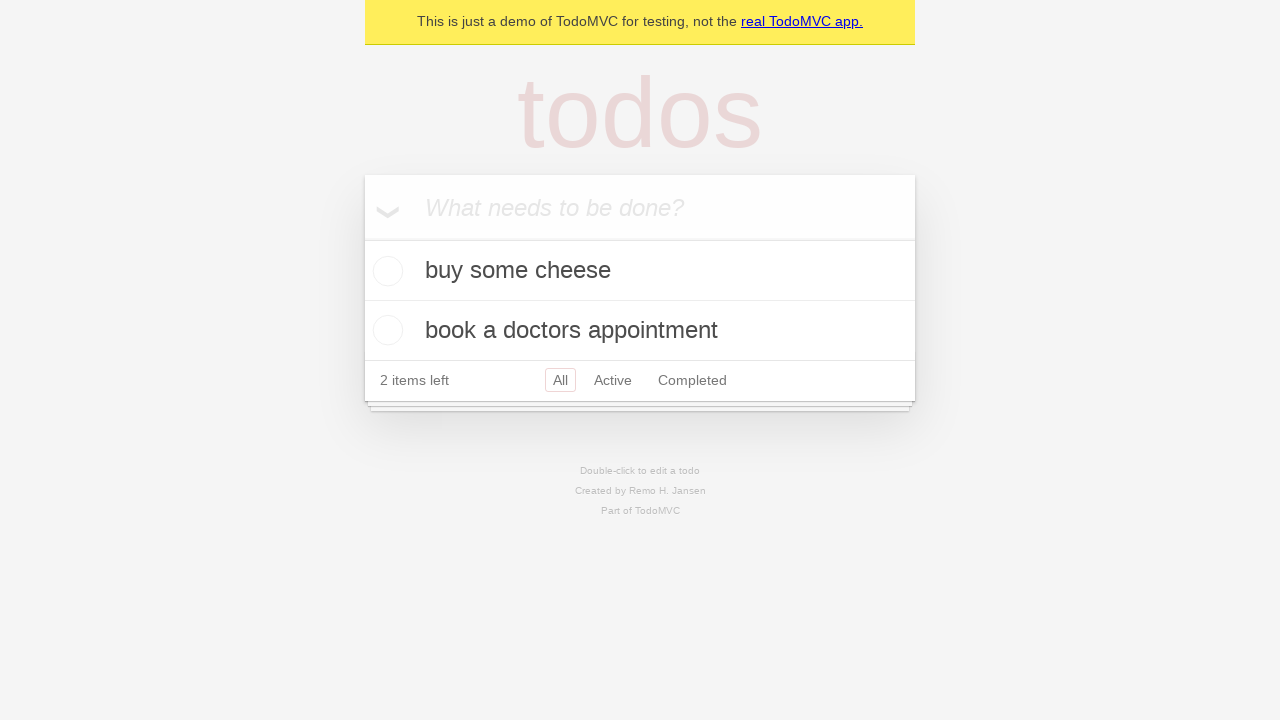